Tests nested frames functionality by navigating to the Frames page, clicking on Nested Frames, and verifying the content of bottom, left, middle, and right frames

Starting URL: http://the-internet.herokuapp.com/

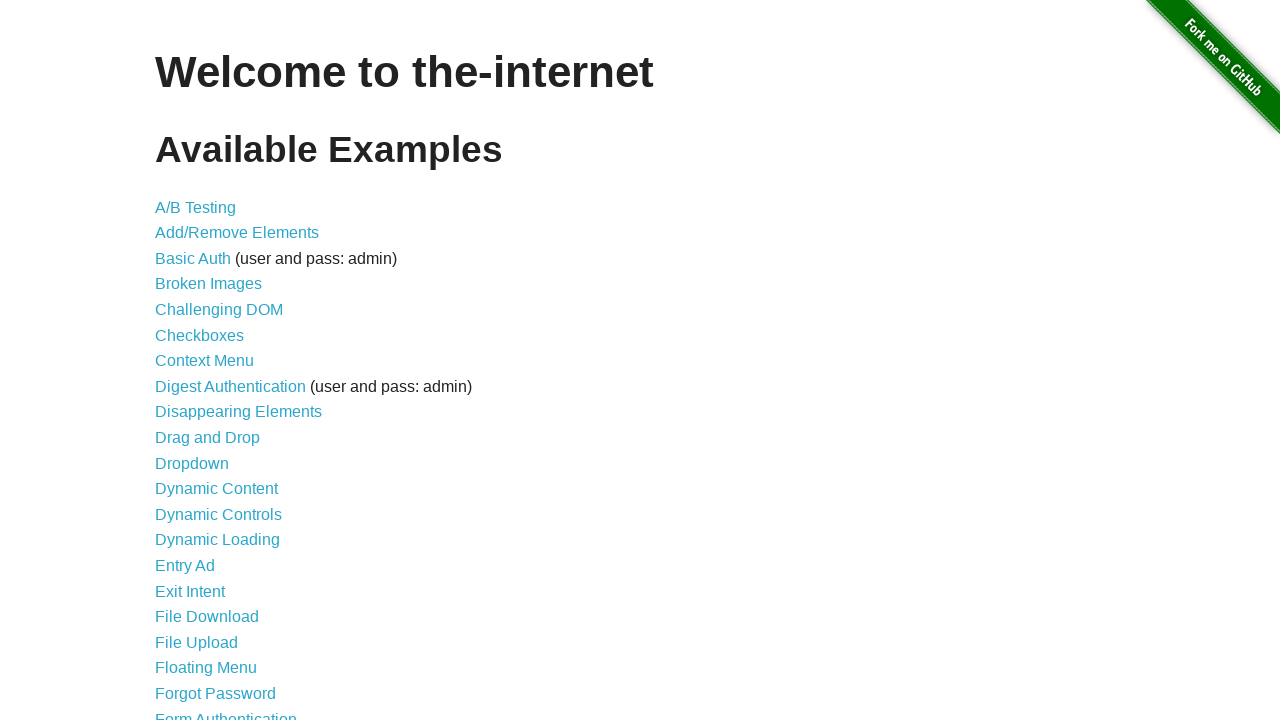

Clicked on Frames link at (182, 361) on text=Frames
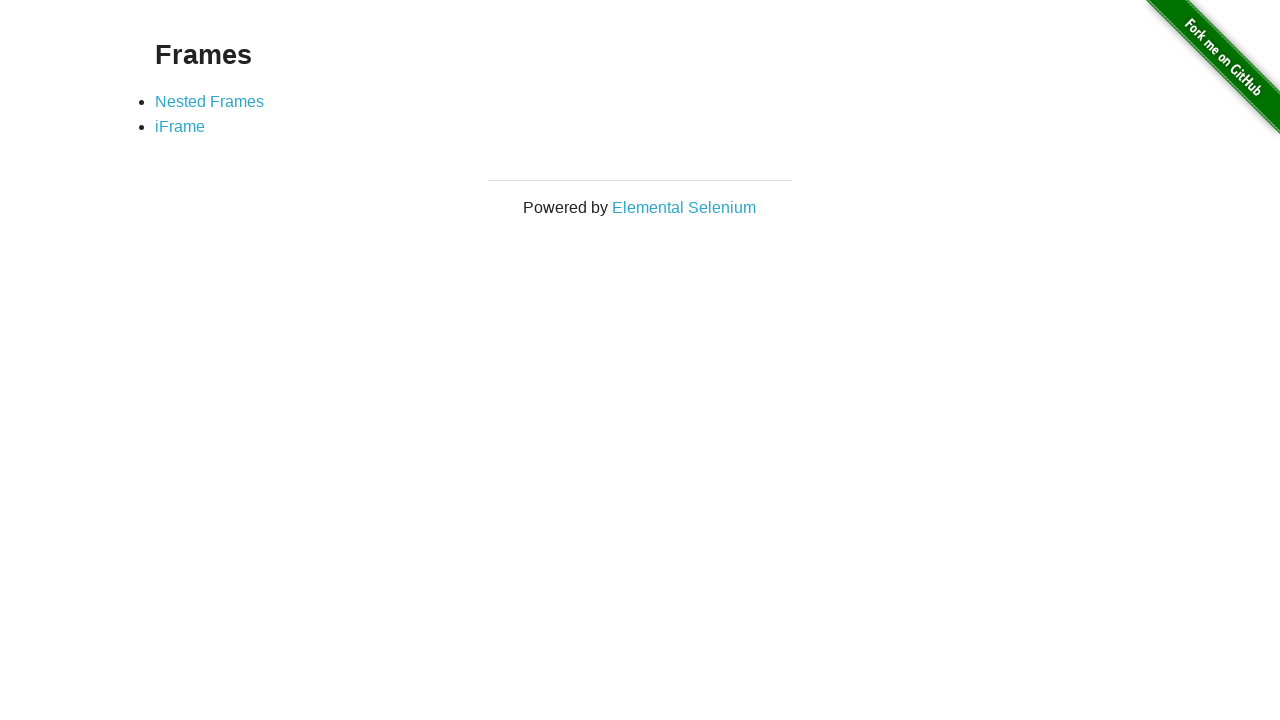

Navigated to Frames page
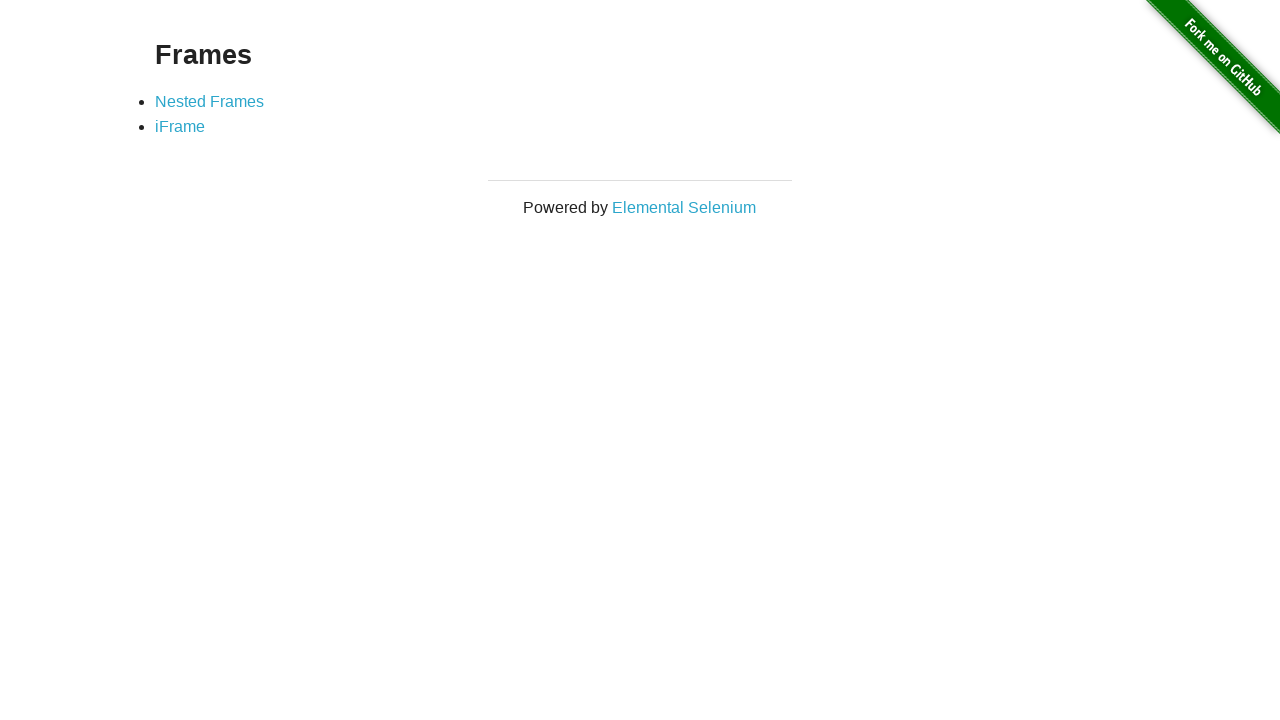

Clicked on Nested Frames link at (210, 101) on text=Nested Frames
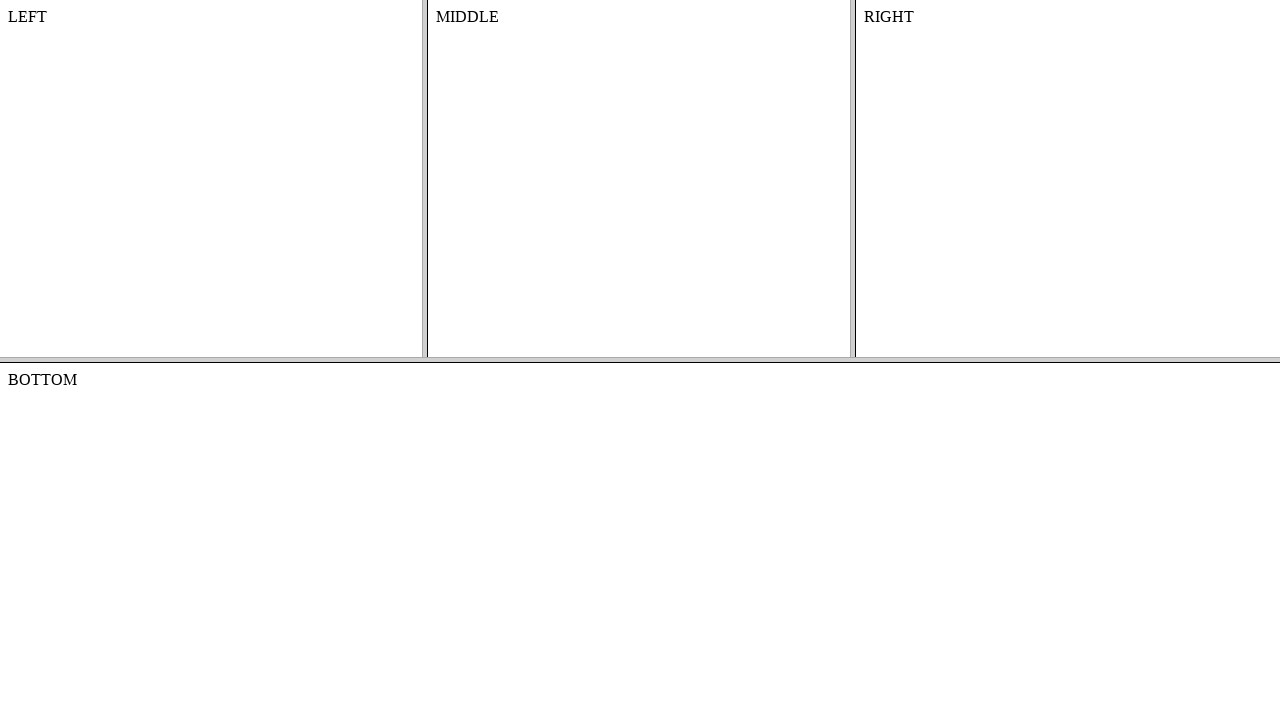

Located bottom frame
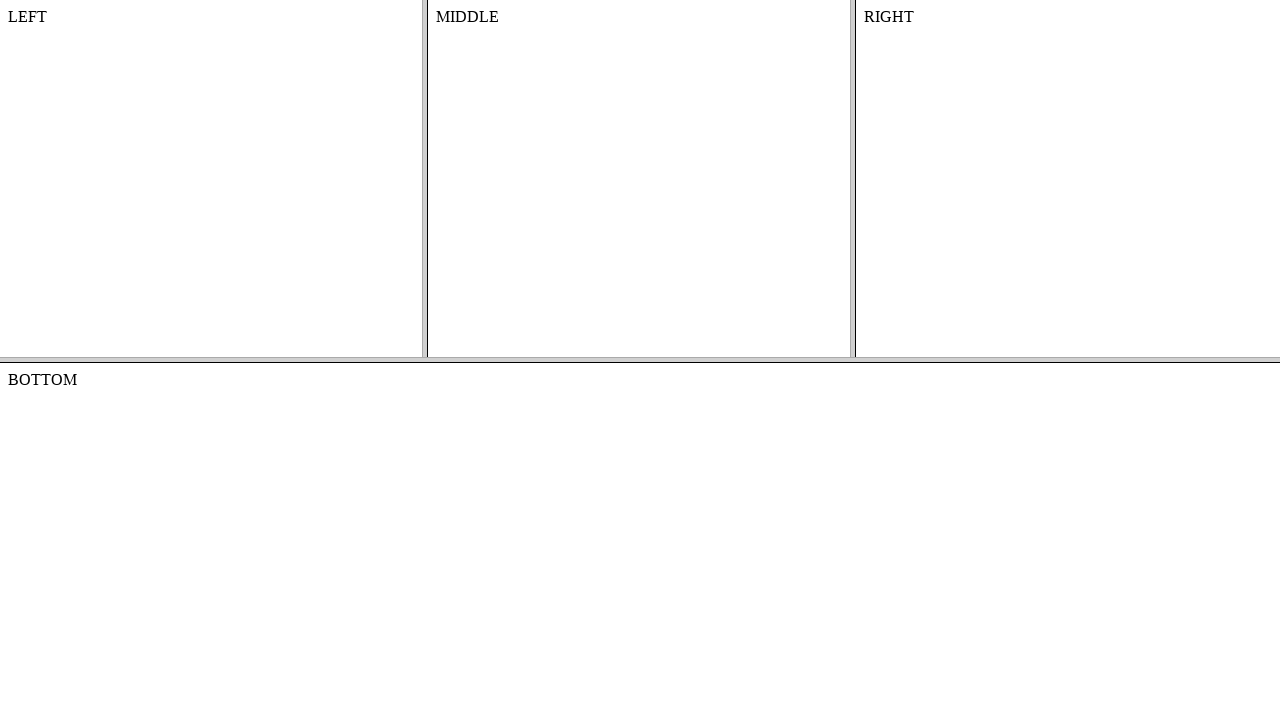

Verified bottom frame contains 'BOTTOM'
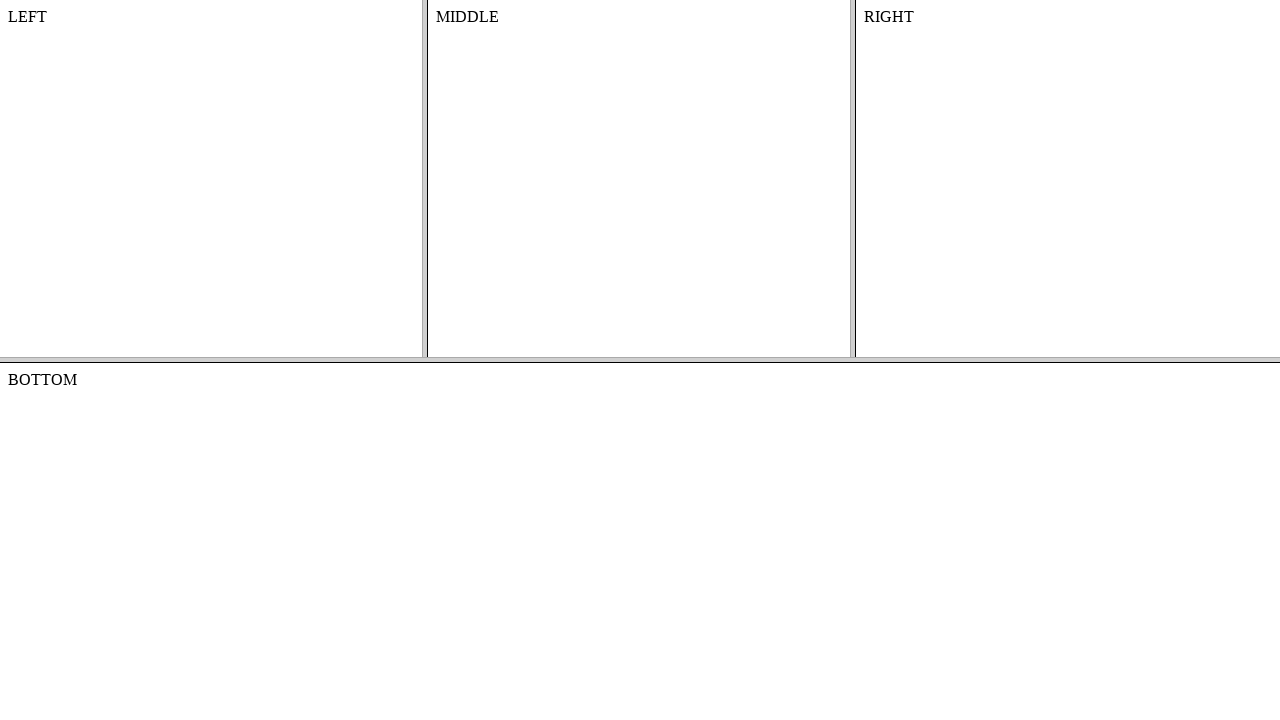

Located top frame
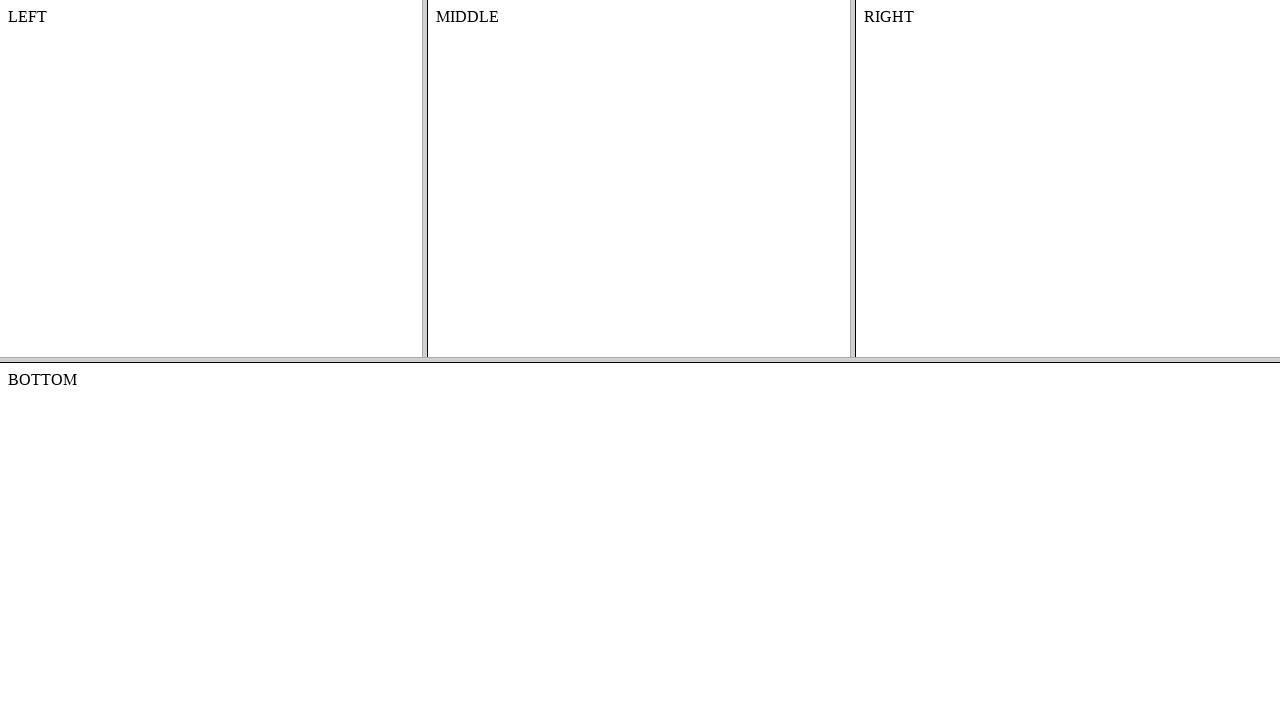

Located left frame within top frame
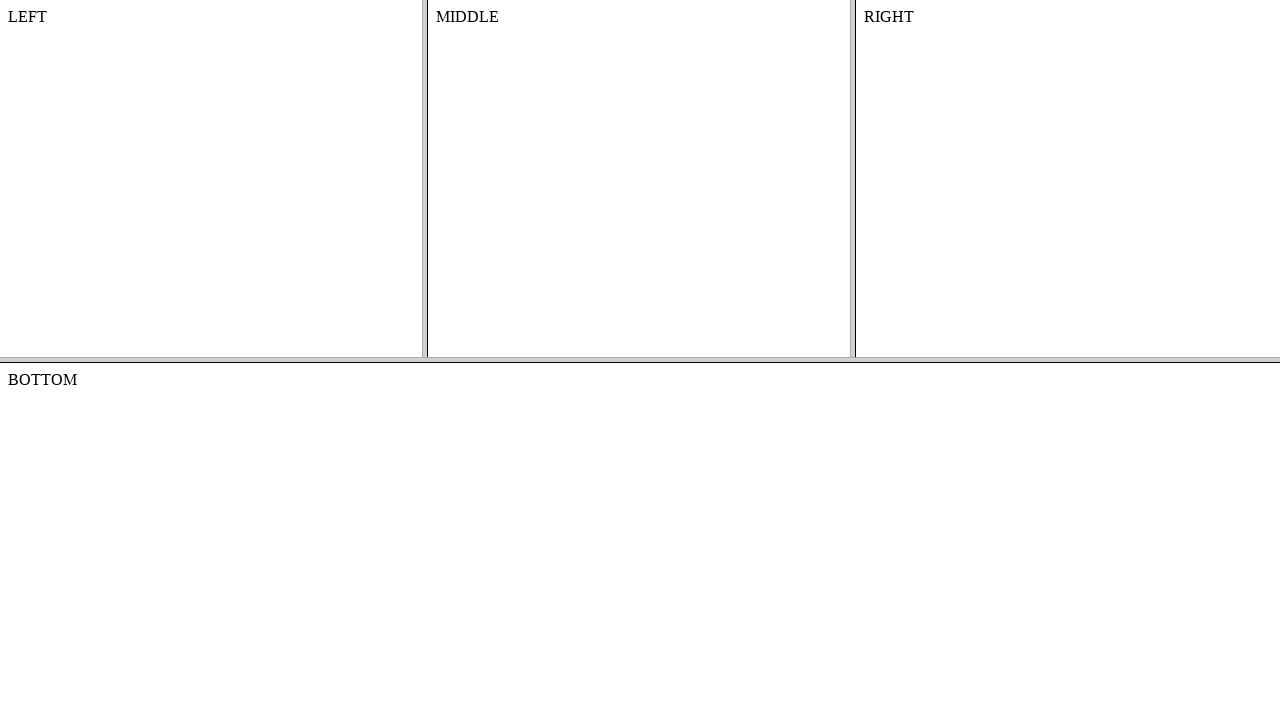

Verified left frame contains 'LEFT'
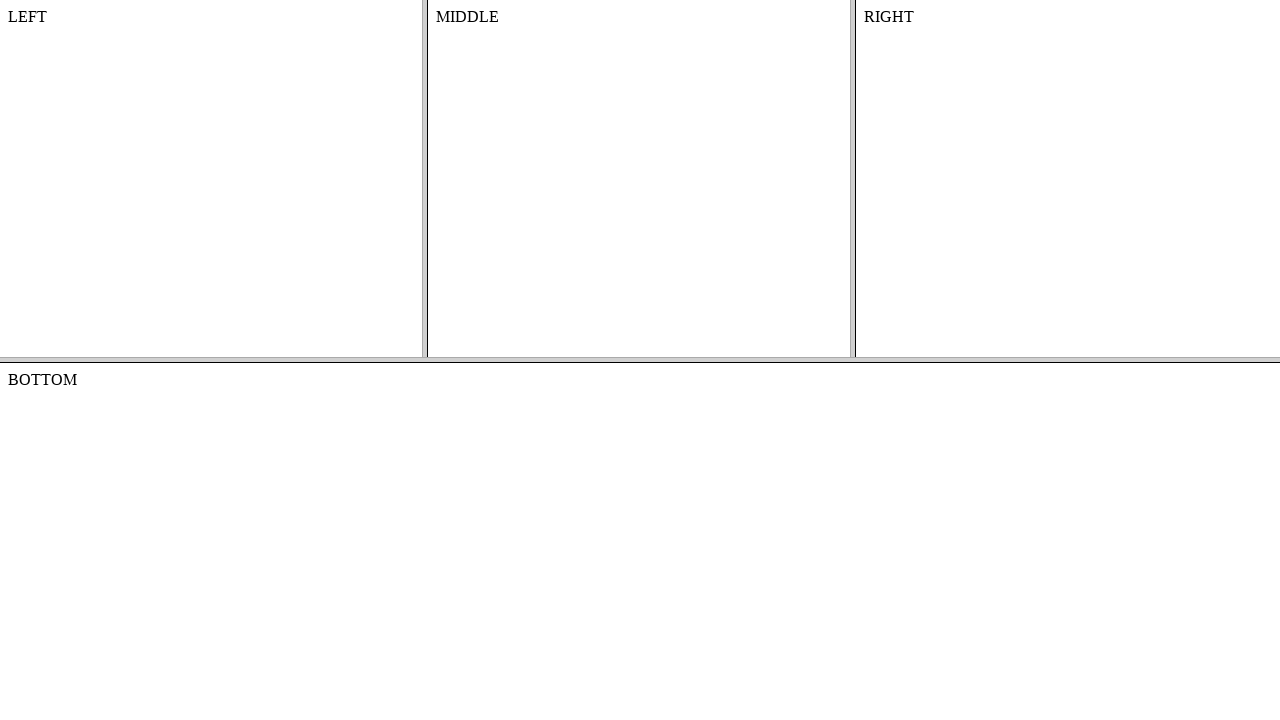

Located middle frame within top frame
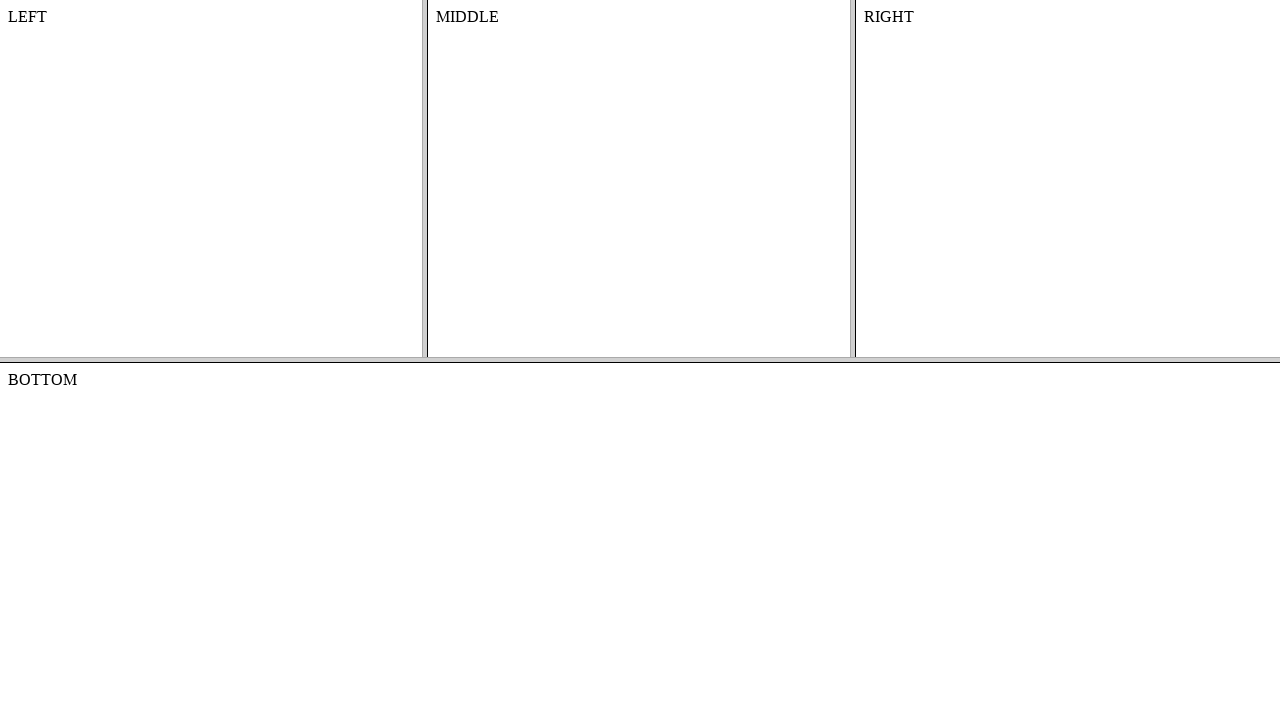

Verified middle frame contains 'MIDDLE'
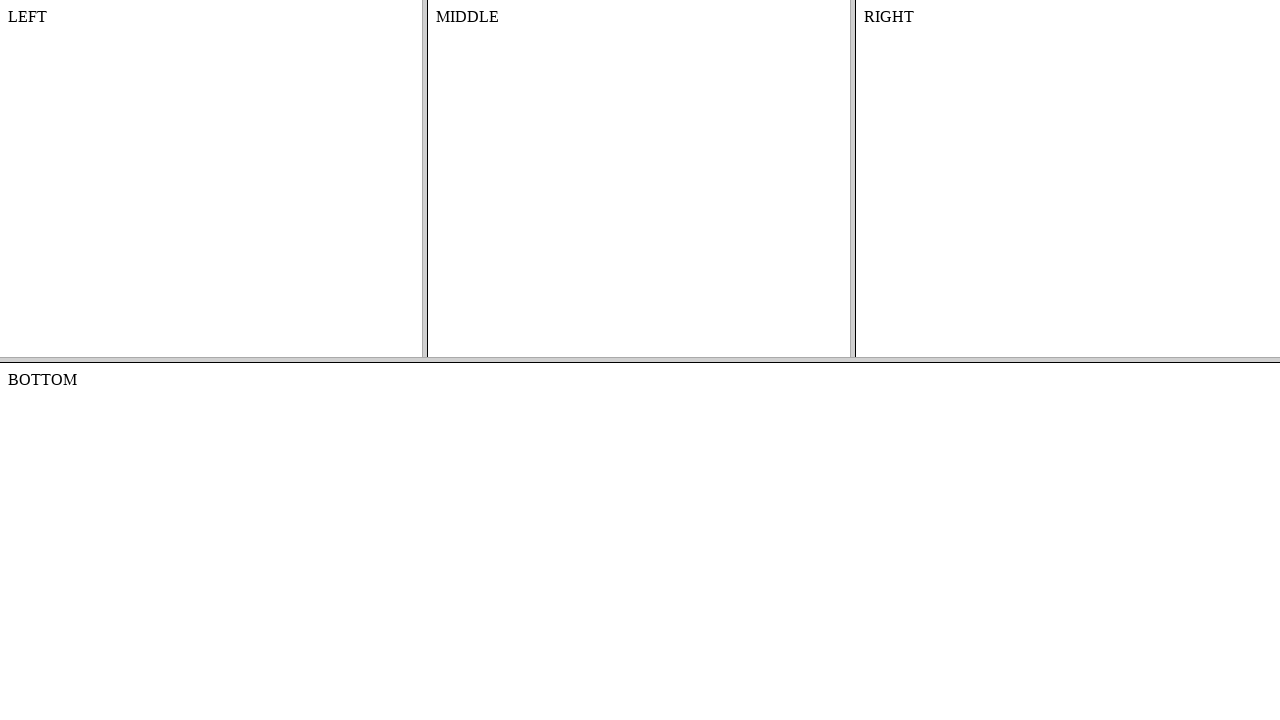

Located right frame within top frame
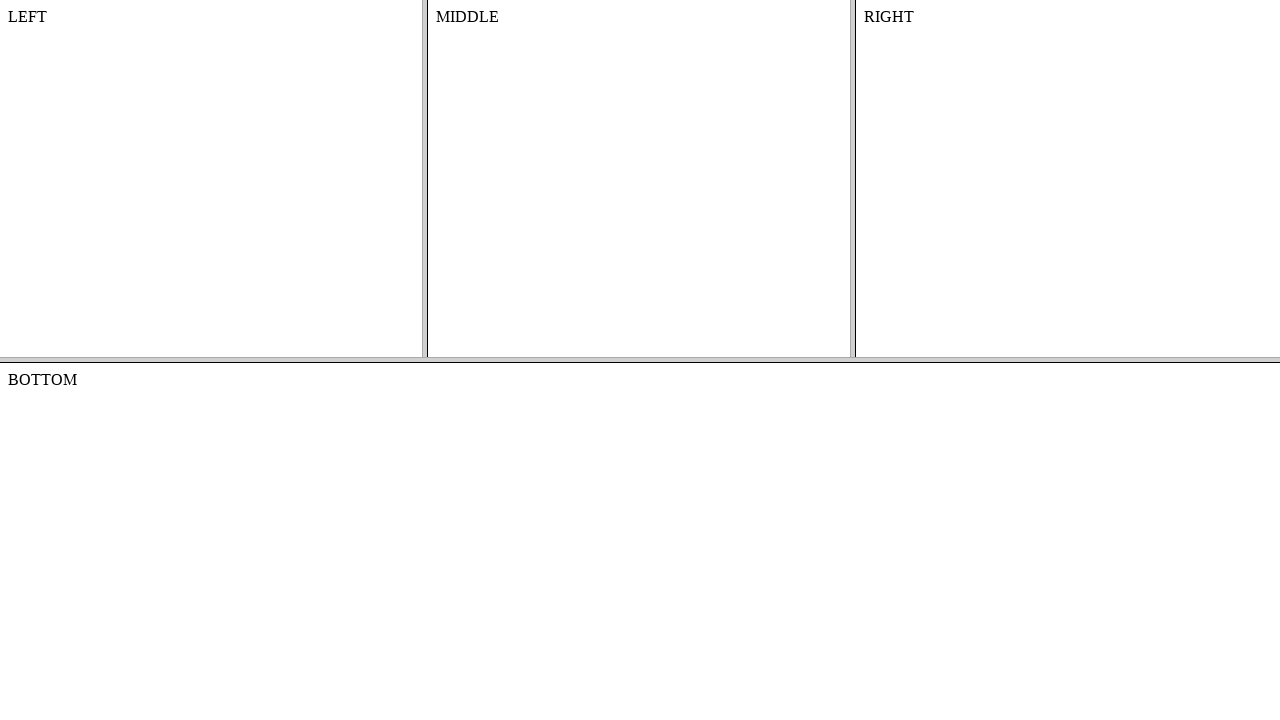

Verified right frame contains 'RIGHT'
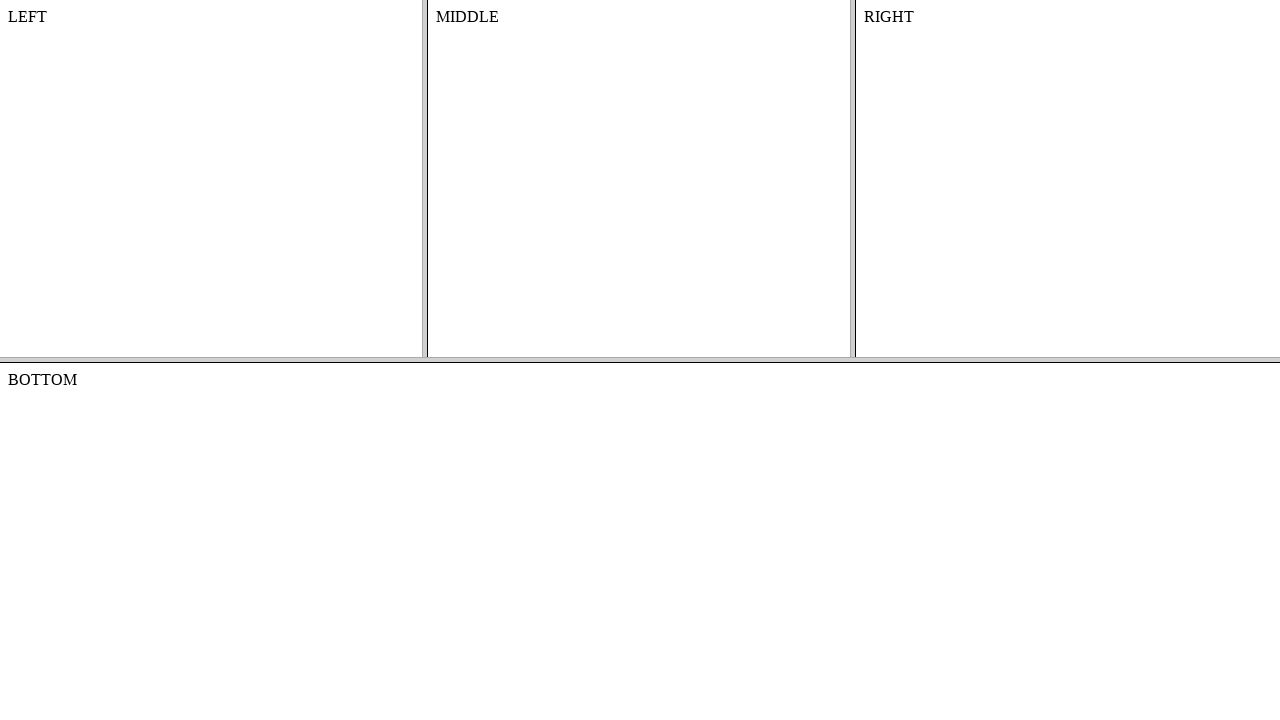

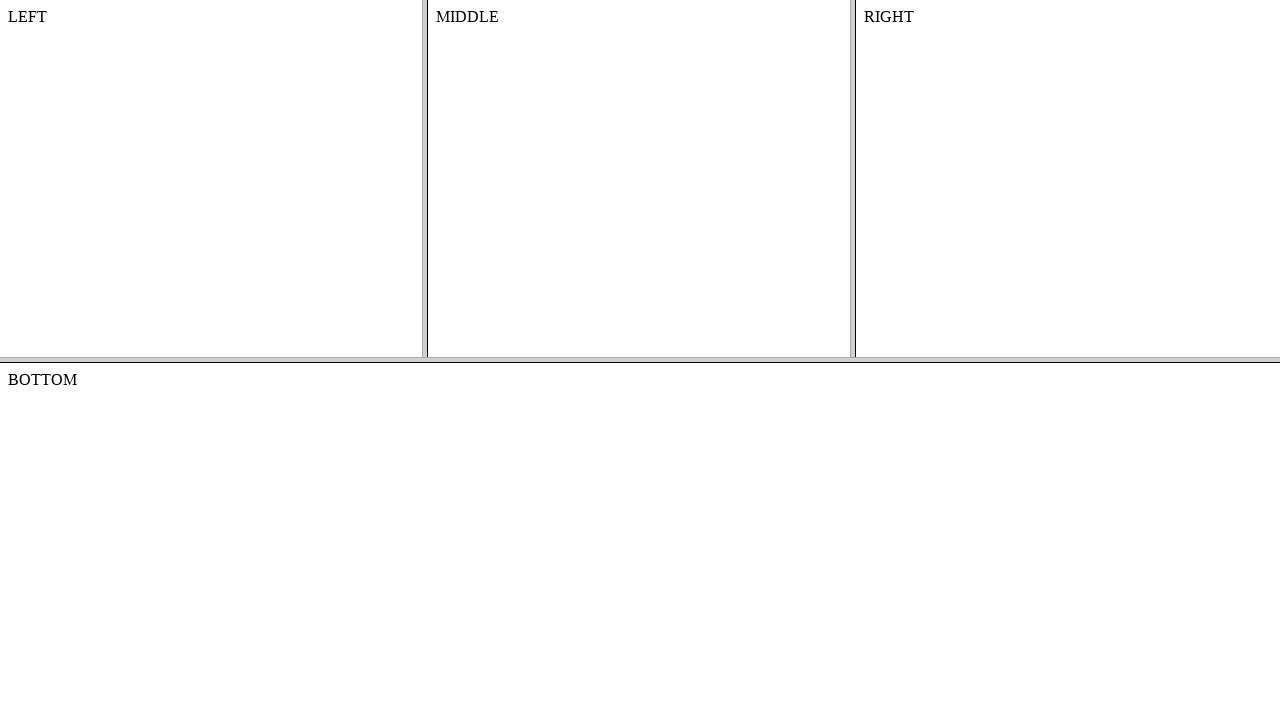